Tests opening a new browser tab by clicking a button and then switching to the new tab to interact with an element

Starting URL: https://demoqa.com/browser-windows

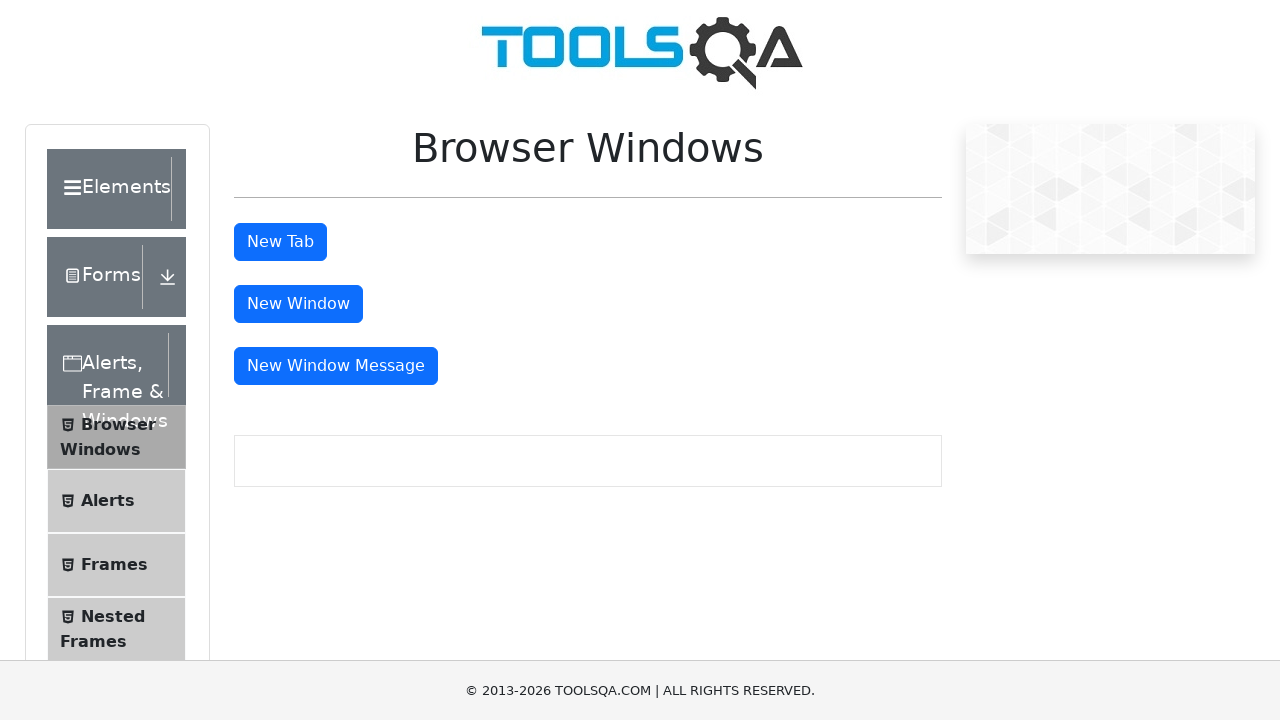

Clicked button to open new tab at (280, 242) on button#tabButton
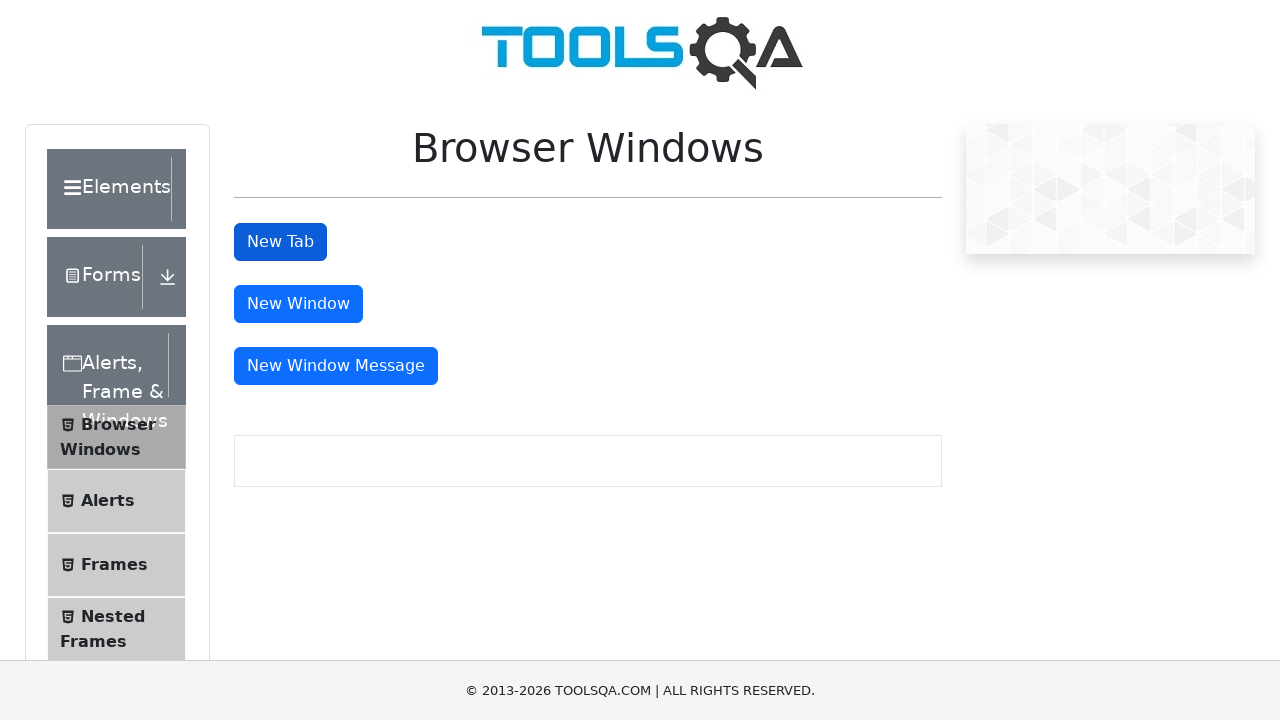

Obtained reference to new tab
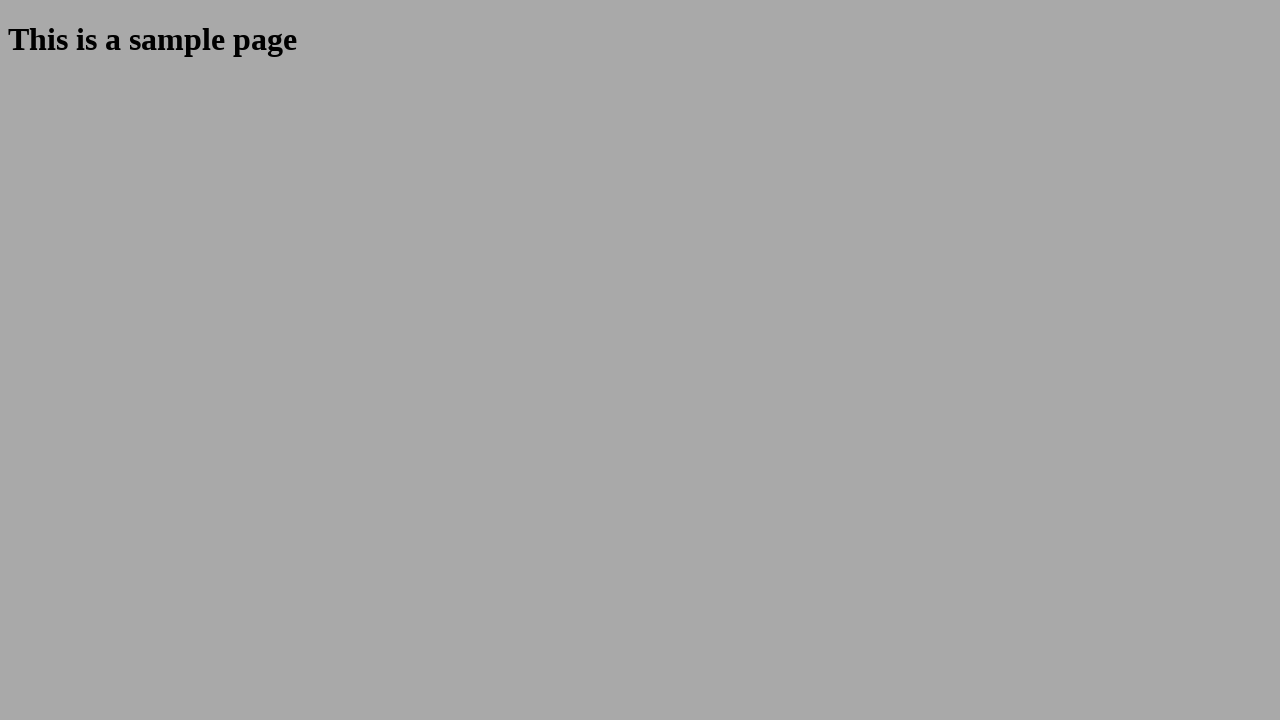

Waited for heading element to load in new tab
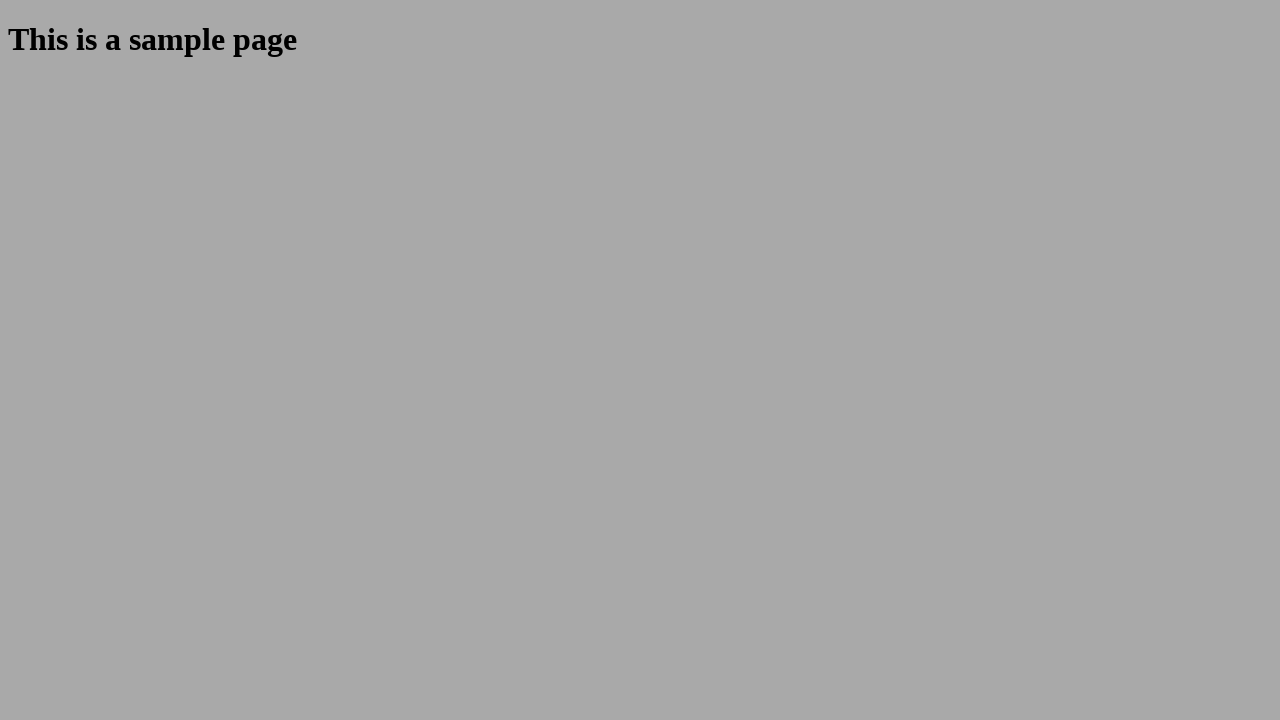

Clicked heading element in new tab at (640, 40) on h1#sampleHeading
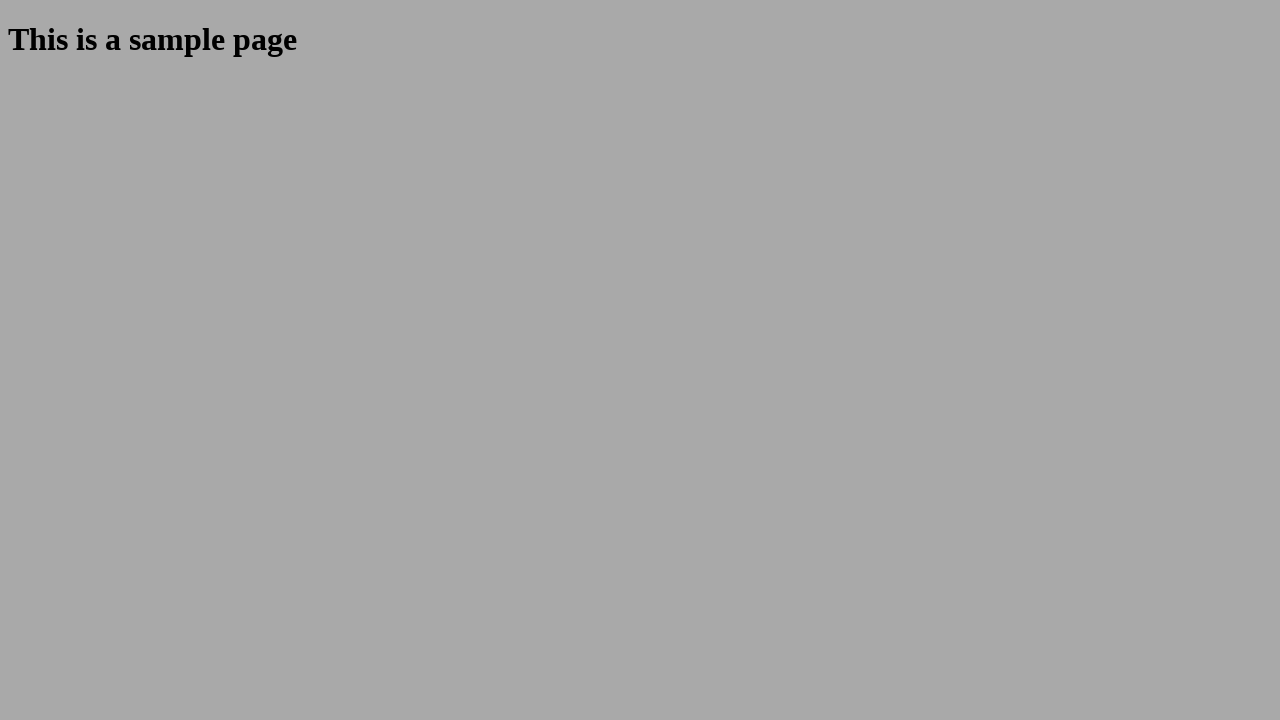

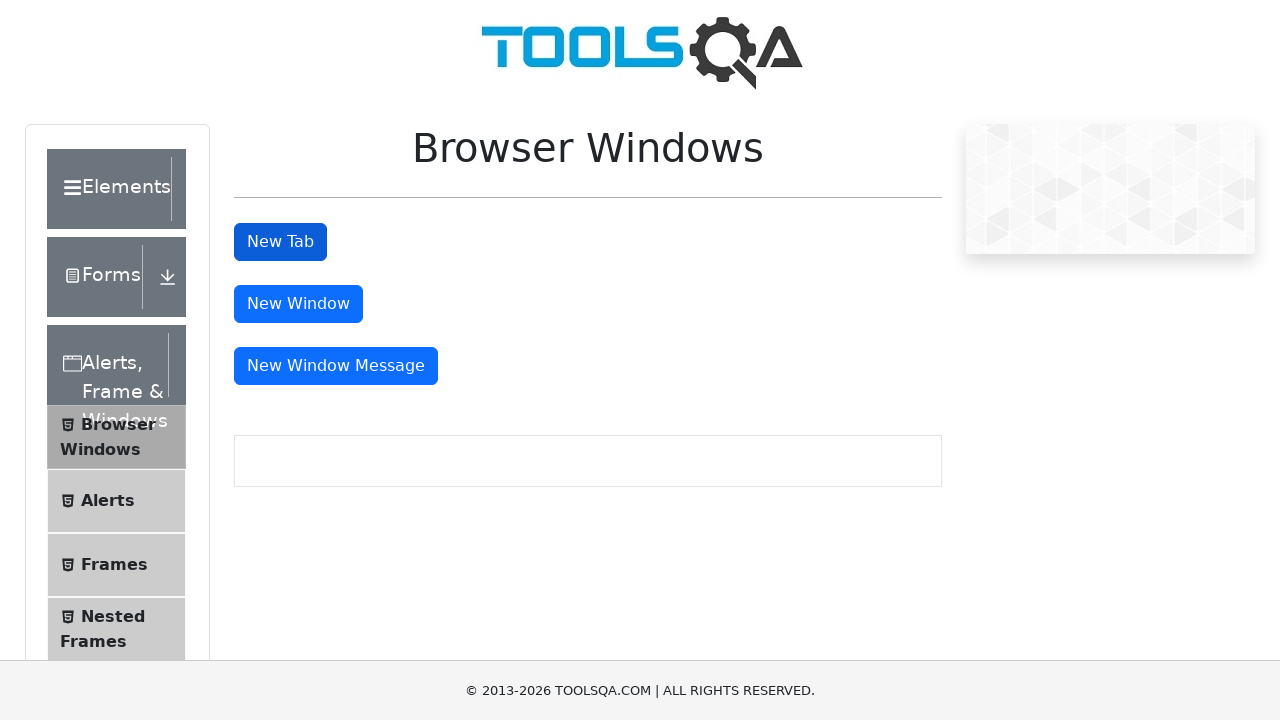